Tests drag and drop functionality by switching to an iframe and dragging an image element to a trash container using offset-based drag and drop

Starting URL: https://www.globalsqa.com/demo-site/draganddrop/

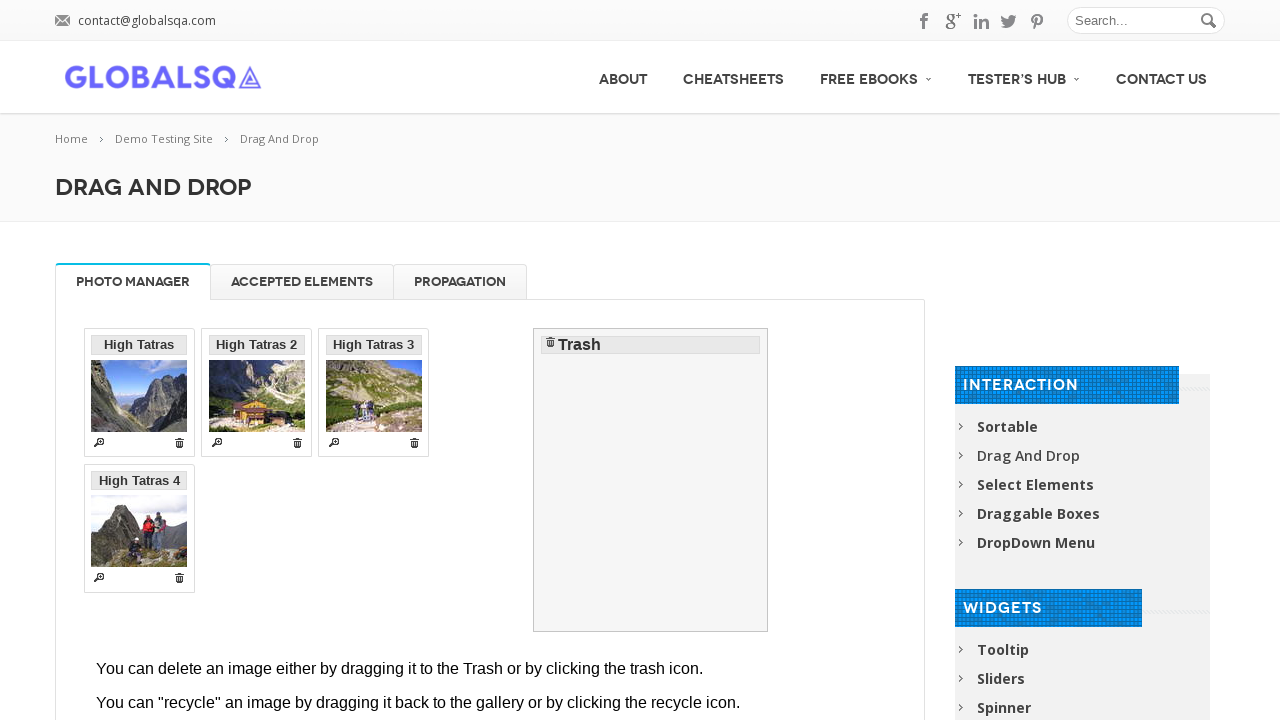

Located Photo Manager iframe
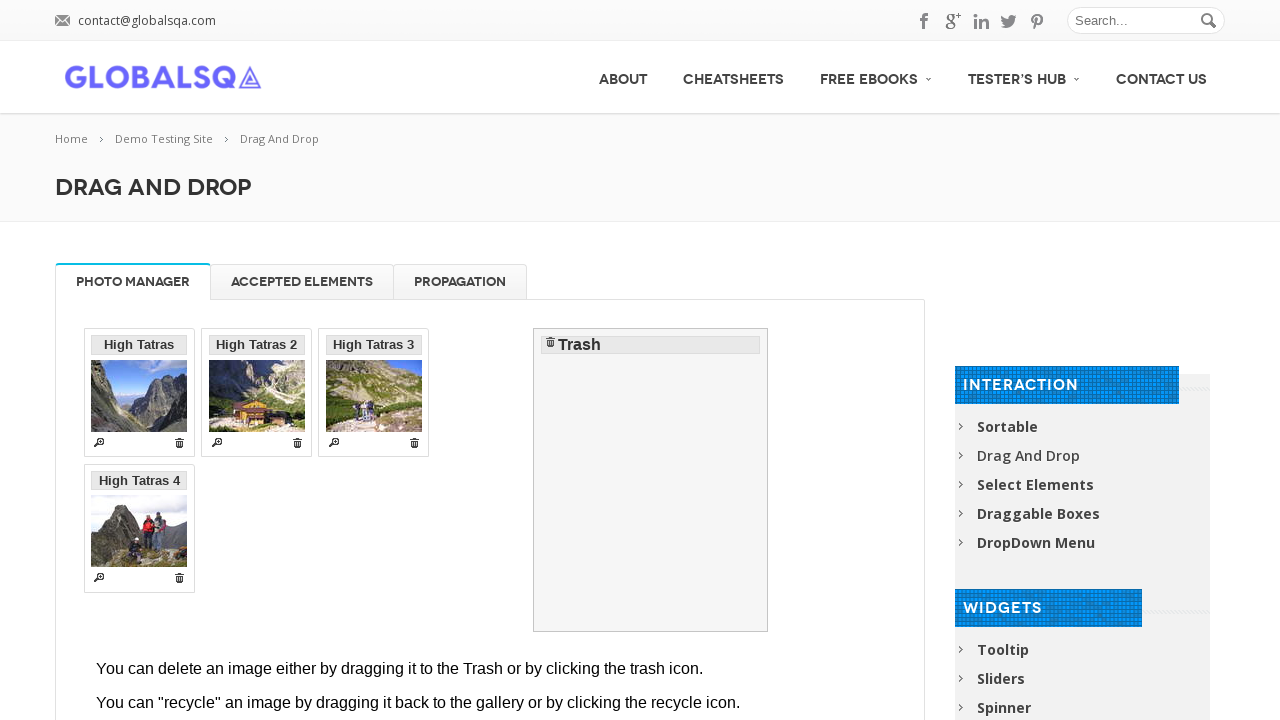

Located source image element (High Tatras peak)
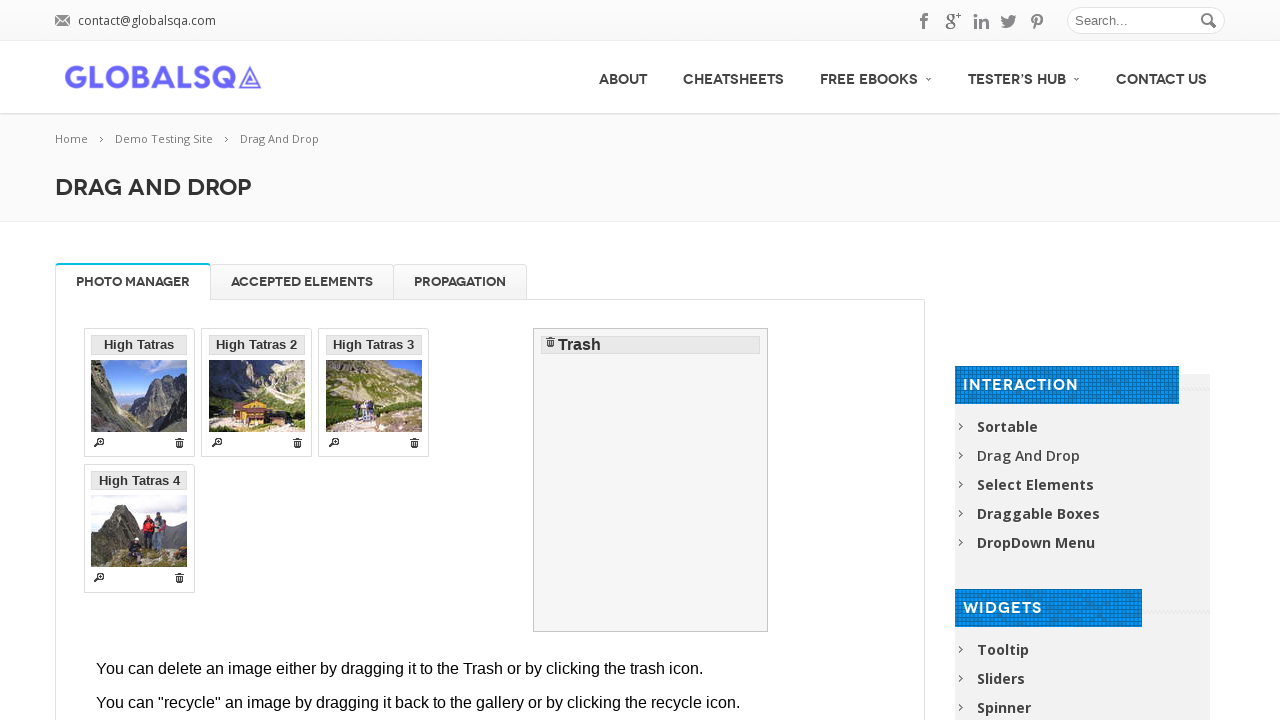

Located target trash container element
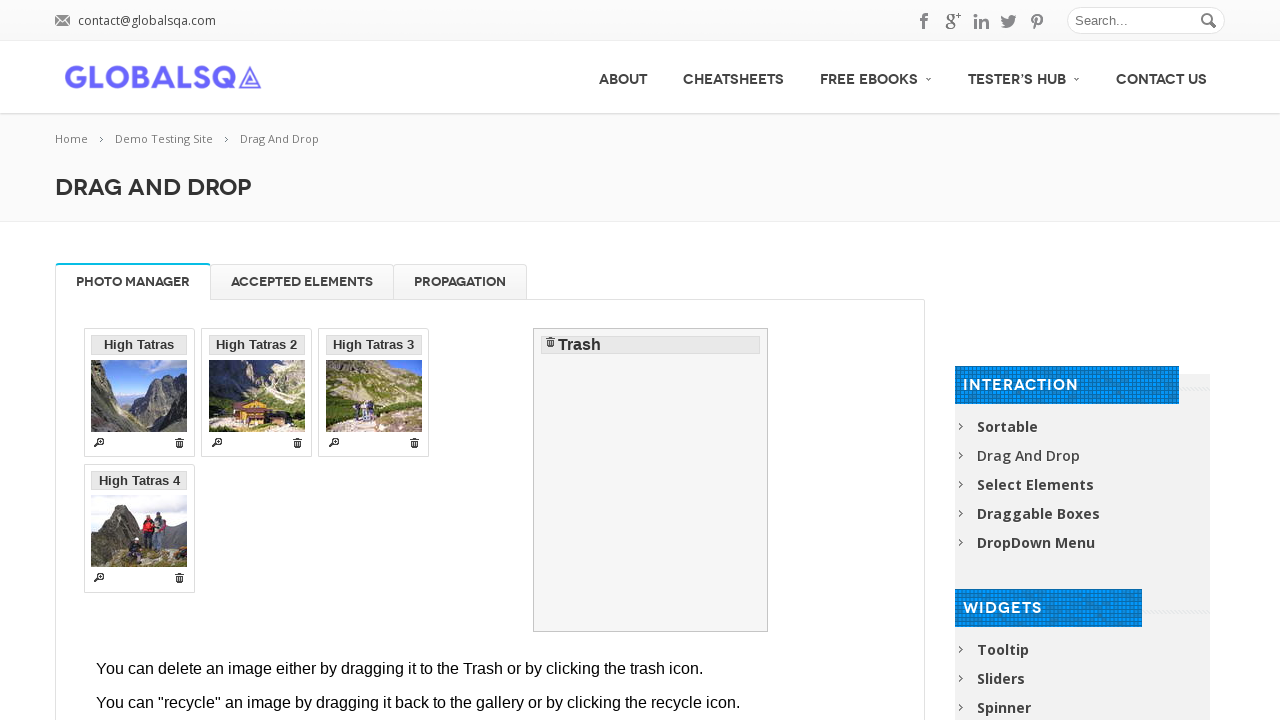

Dragged image element to trash container at (651, 480)
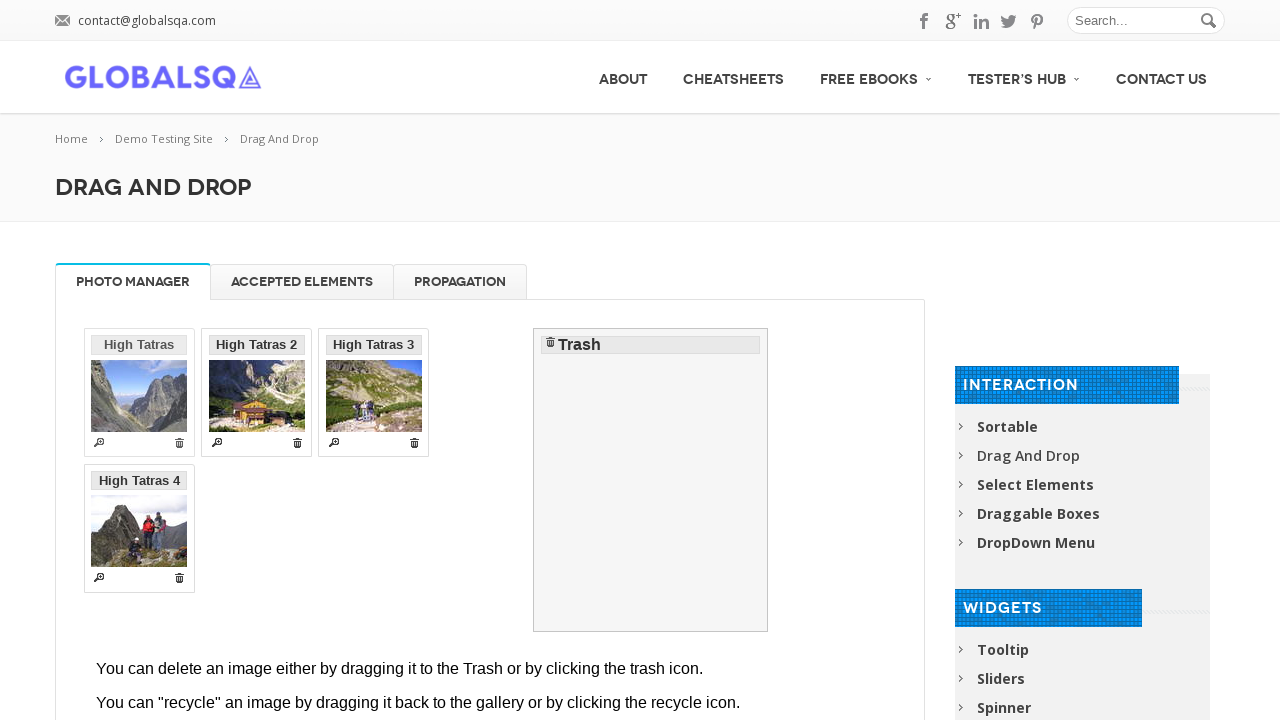

Waited 1000ms for drag and drop operation to complete
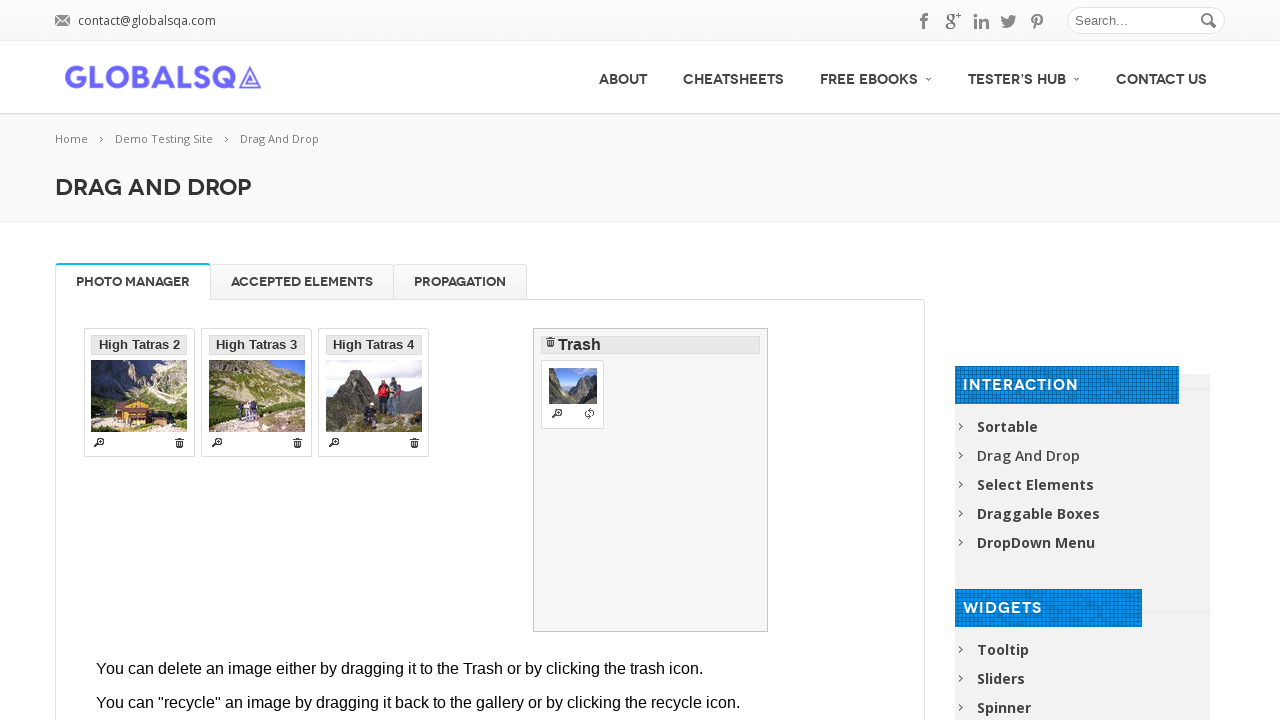

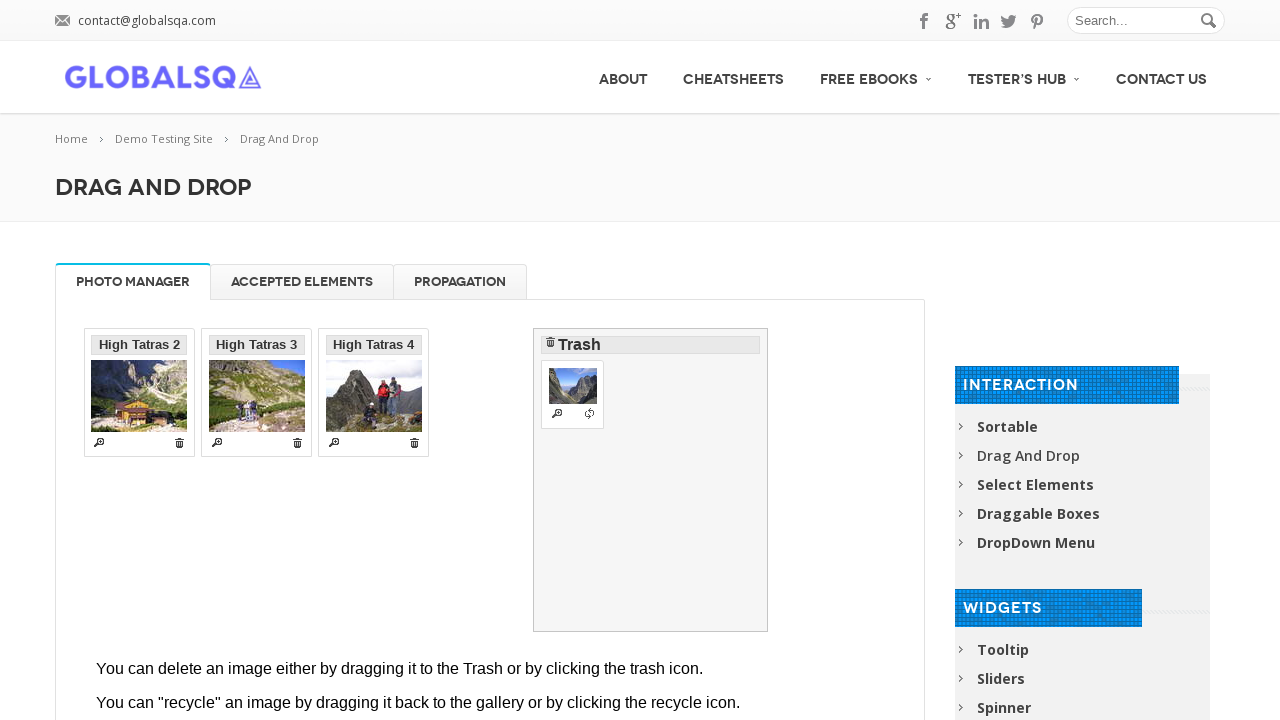